Tests HTML5 form validation messages for required fields including name, password, email and dropdown selection

Starting URL: https://automationfc.github.io/html5/index.html

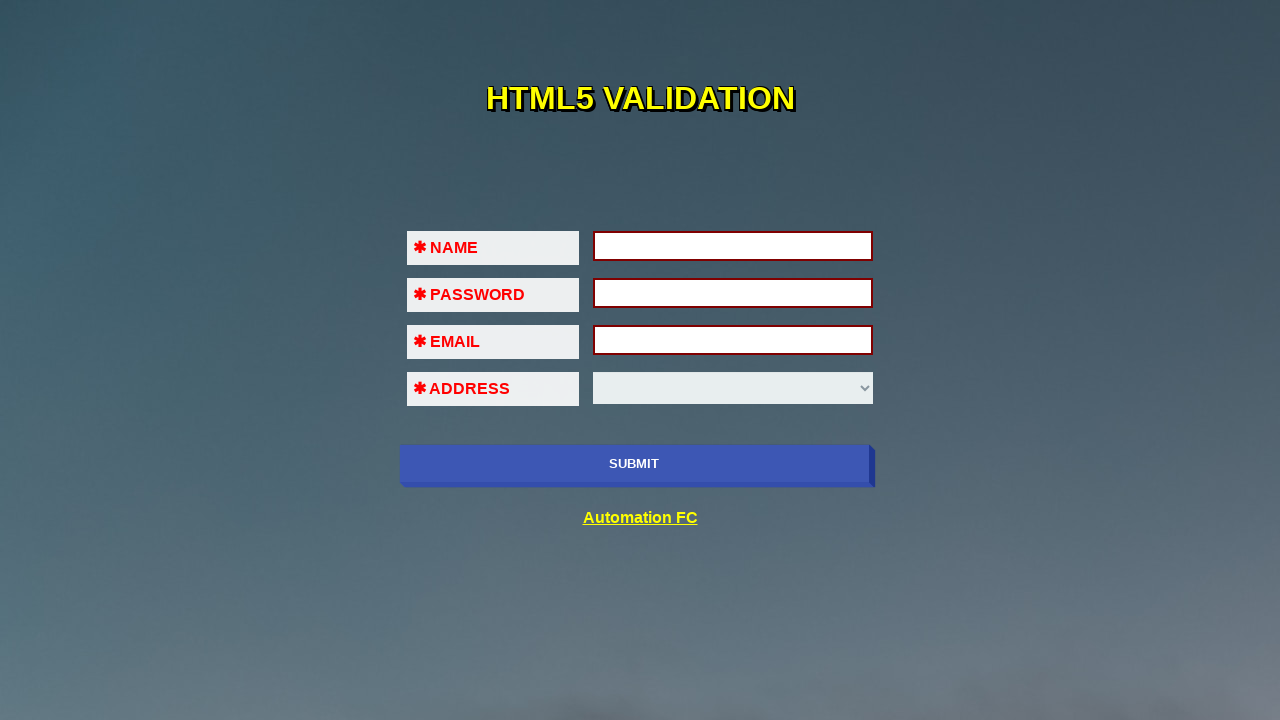

Clicked submit button without filling any fields to trigger HTML5 validation at (634, 464) on input.btn
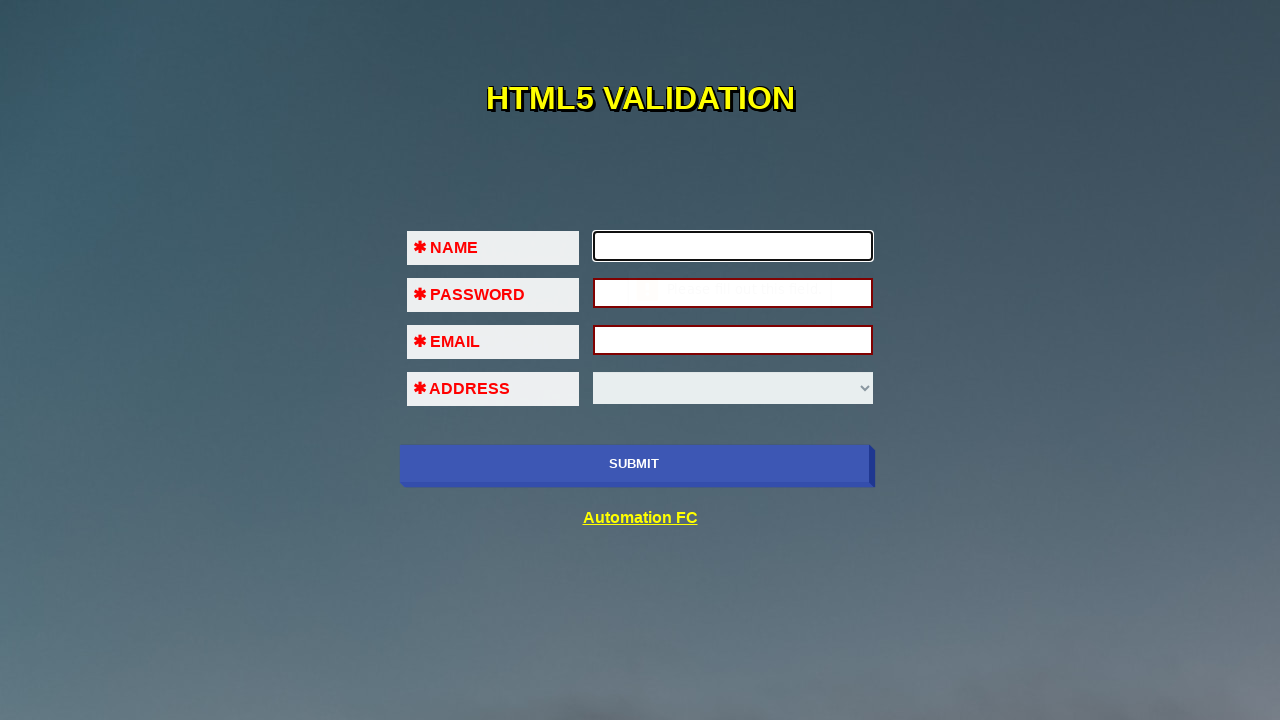

Filled name field with 'Automation FC' on input#fname
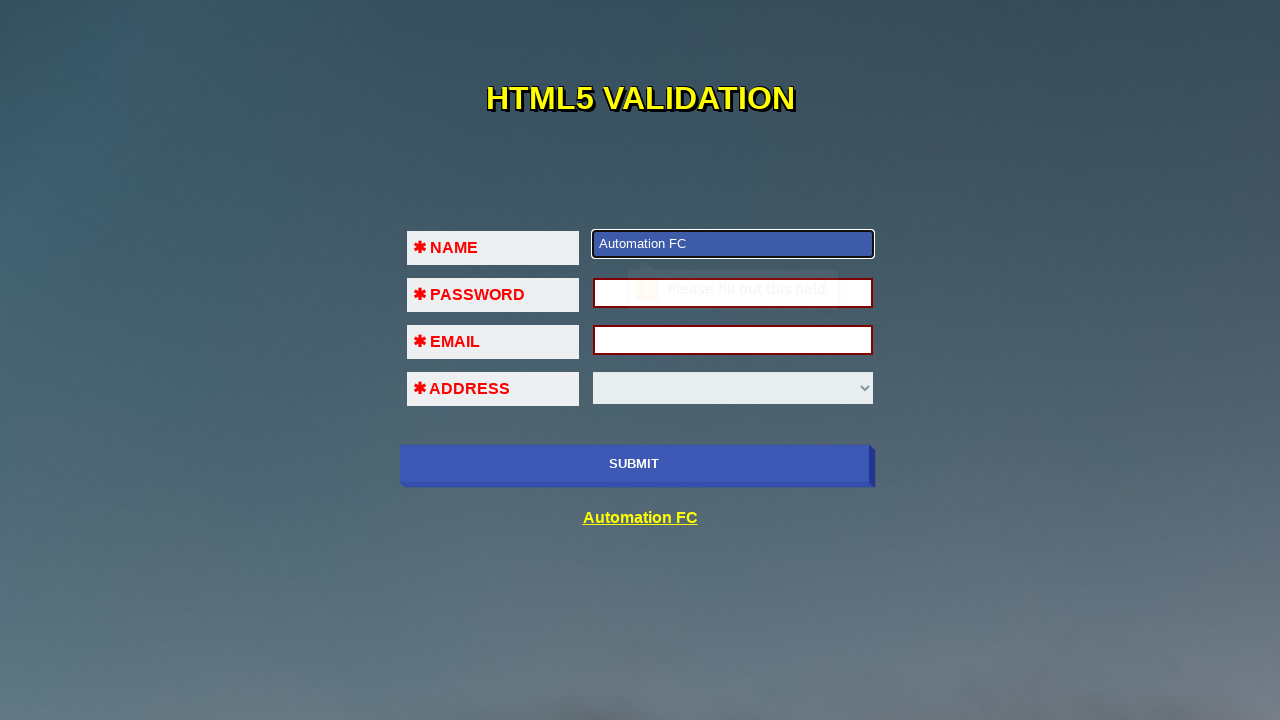

Clicked submit button to test validation with name filled at (634, 464) on input.btn
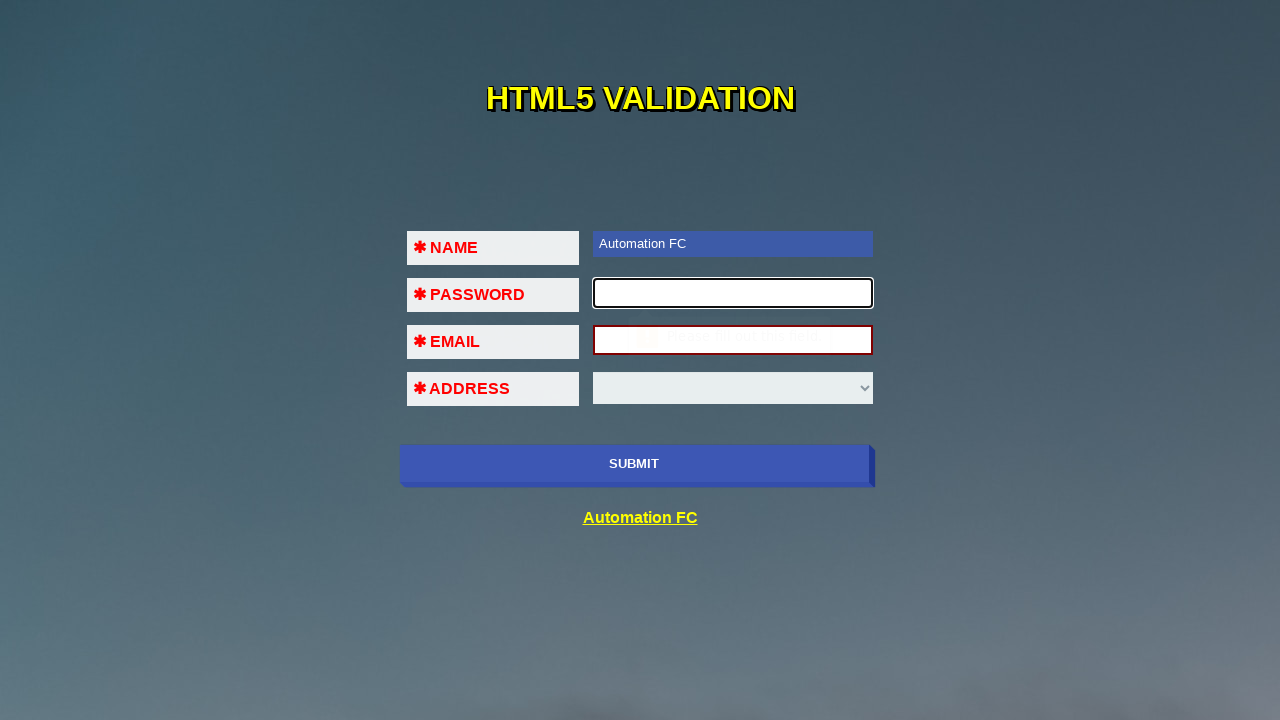

Filled password field with 'Abcd@1234' on input#pass
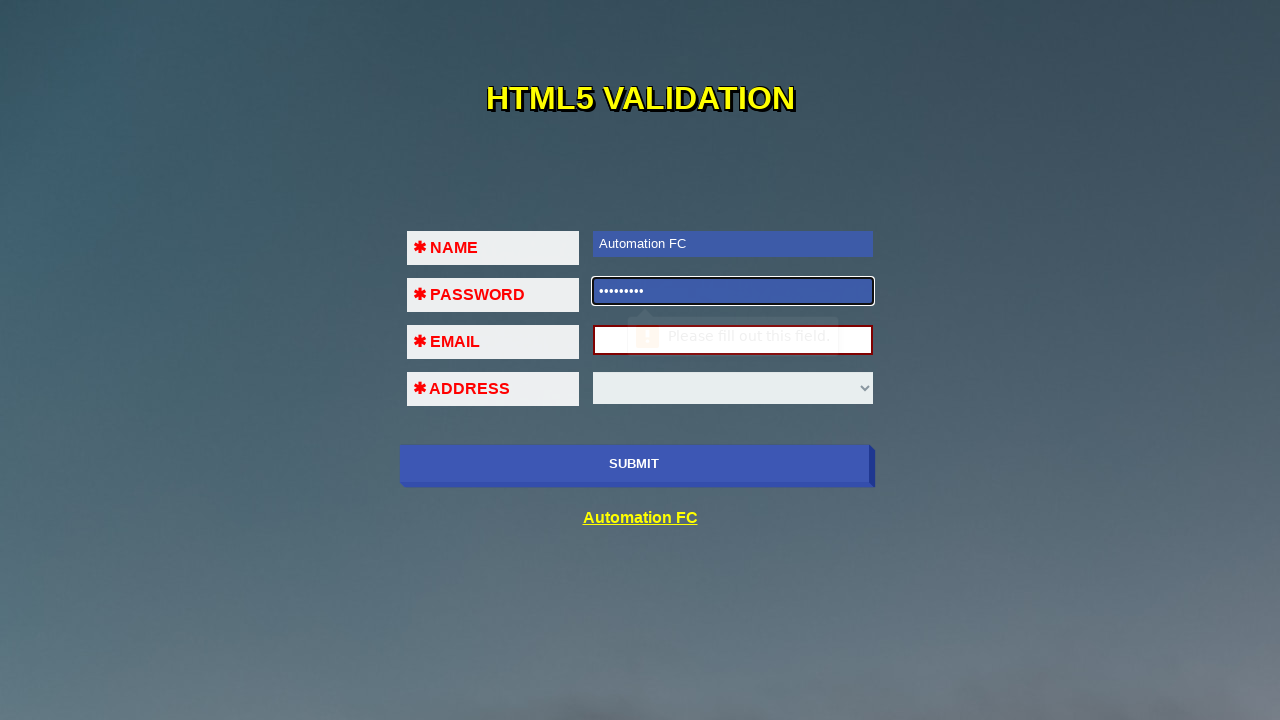

Clicked submit button to test validation with name and password filled at (634, 464) on input.btn
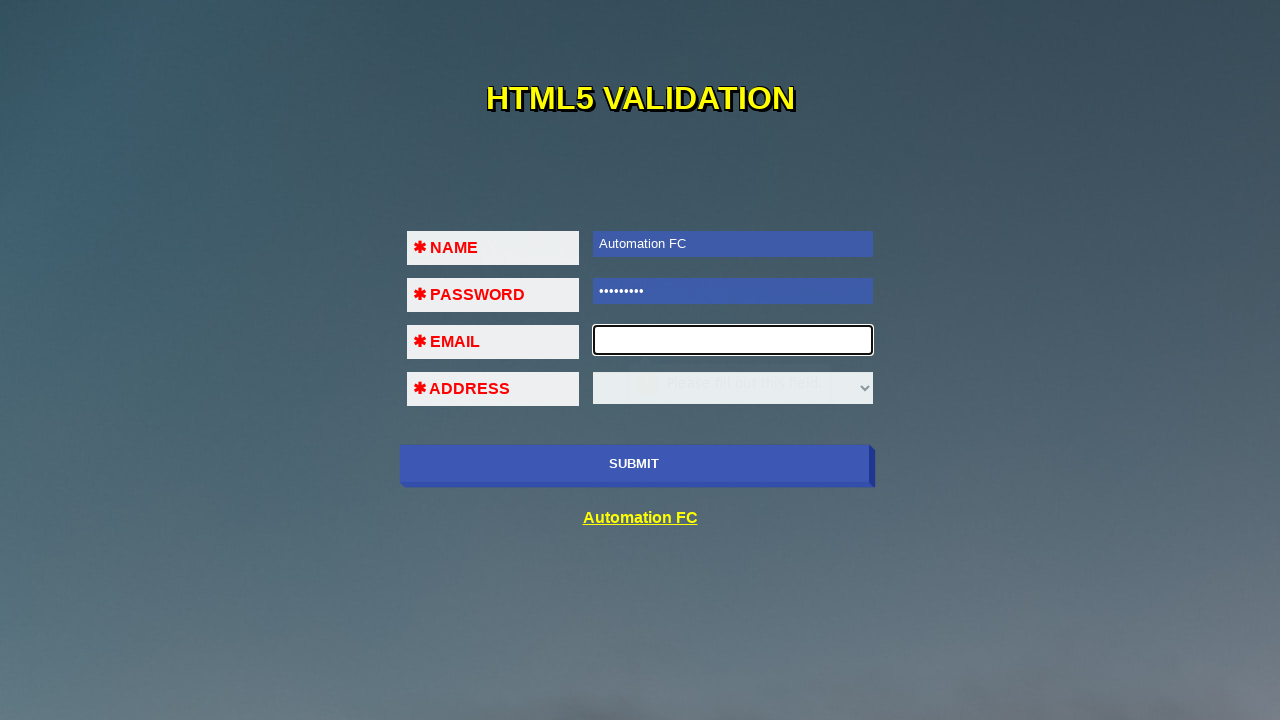

Filled email field with invalid format '123!@#$' on input#em
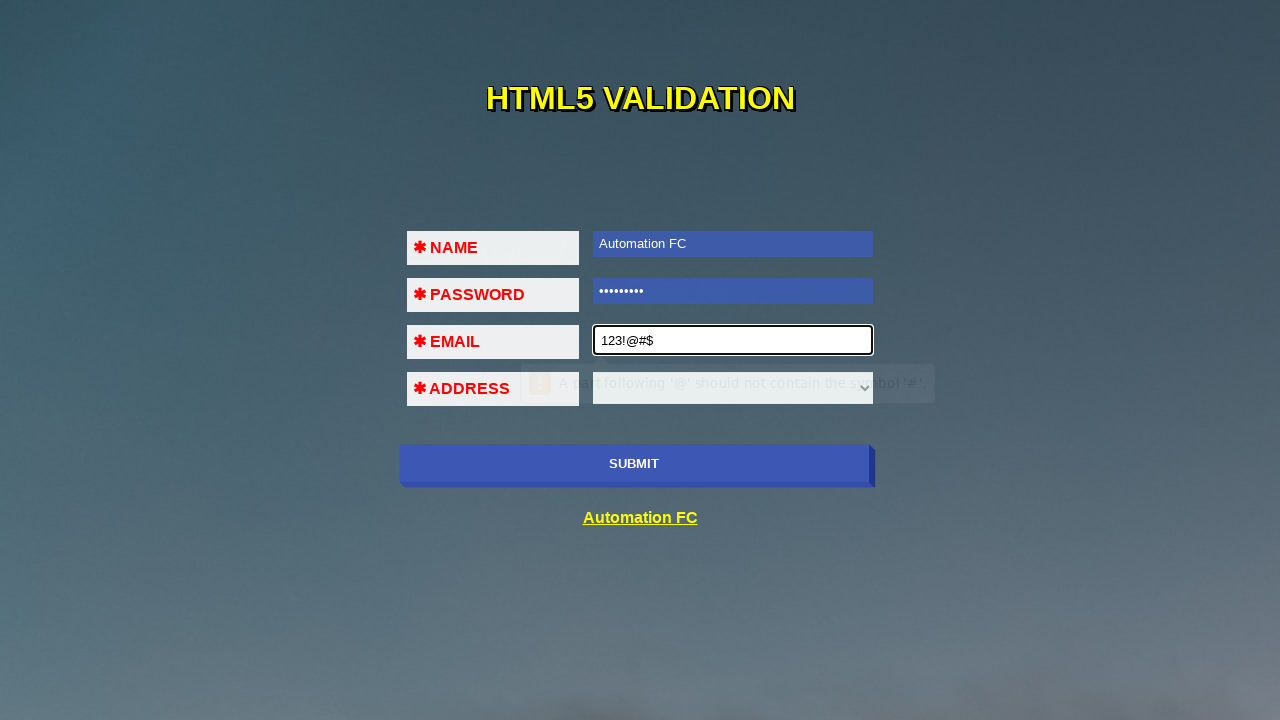

Clicked submit button to test validation with invalid email format at (634, 464) on input.btn
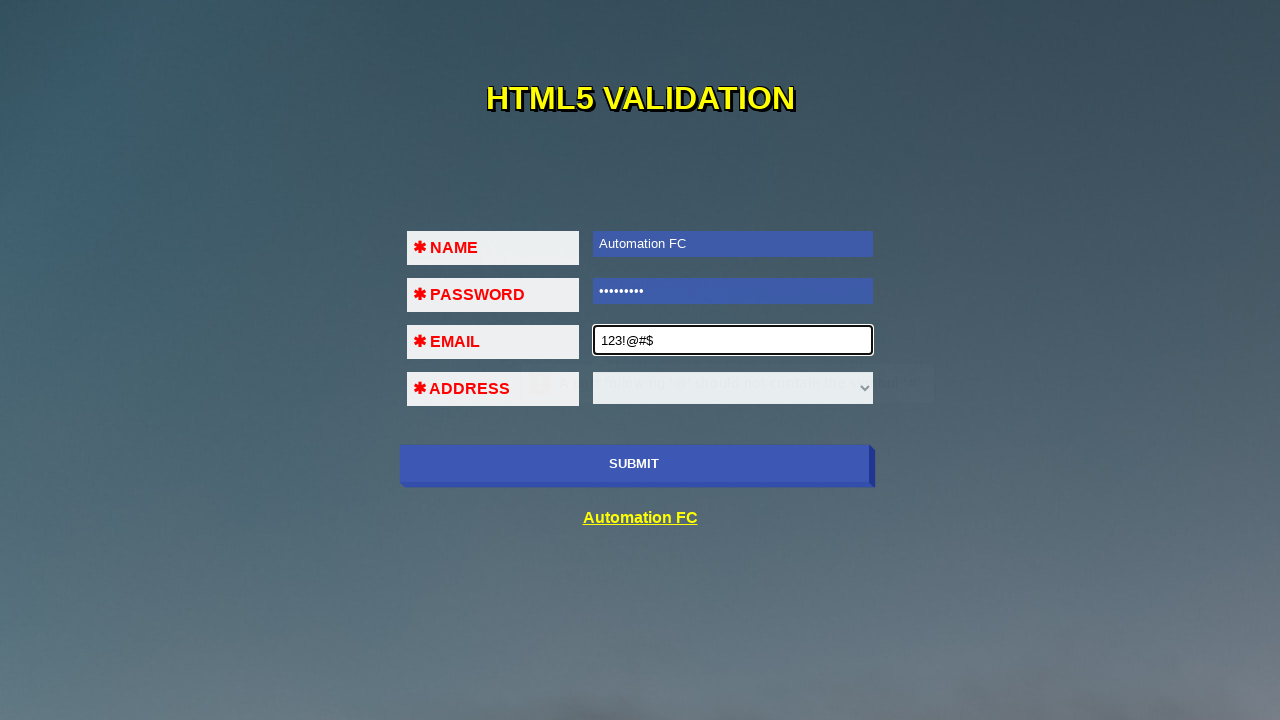

Filled email field with valid email 'automationfc@gmail.com' on input#em
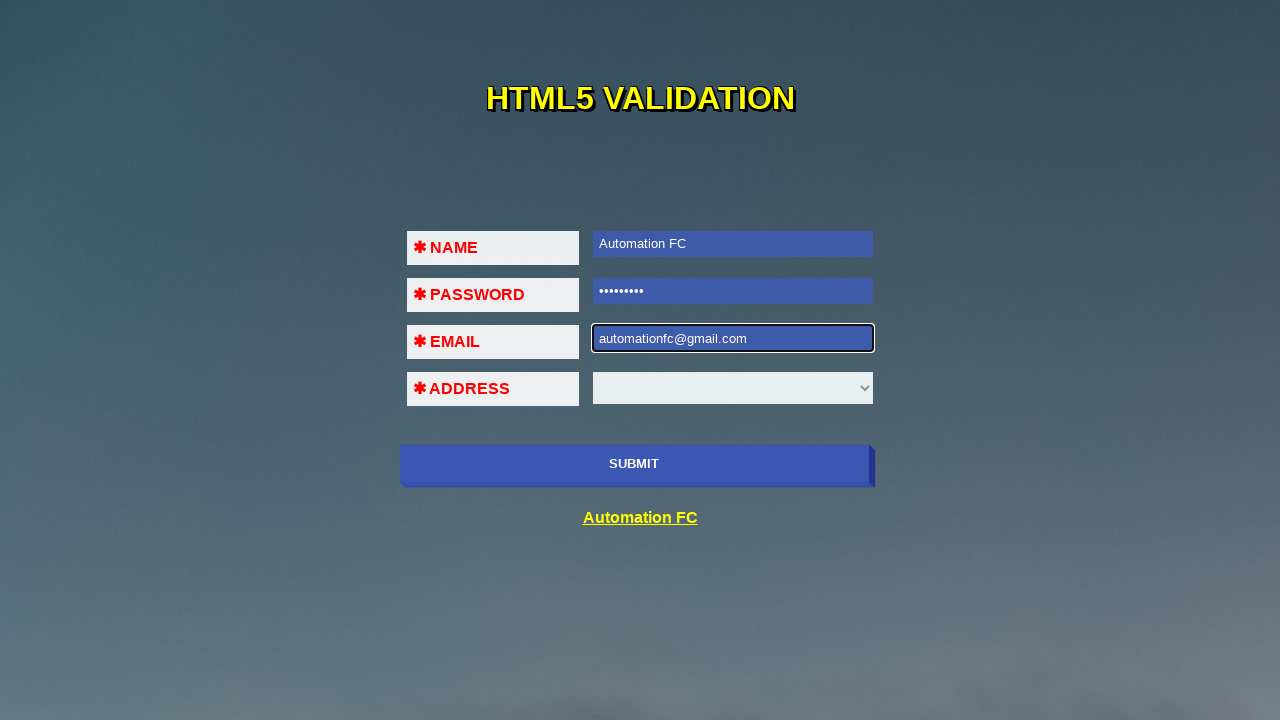

Clicked submit button with valid email to test form validation completion at (634, 464) on input.btn
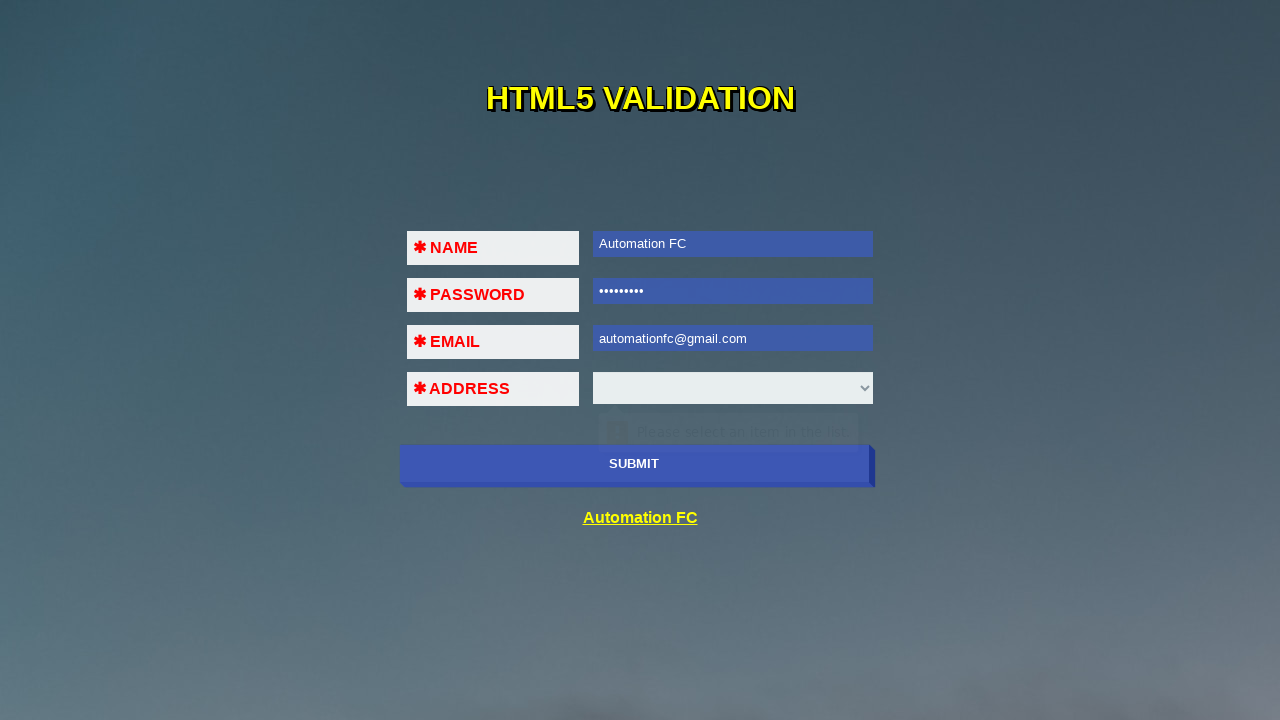

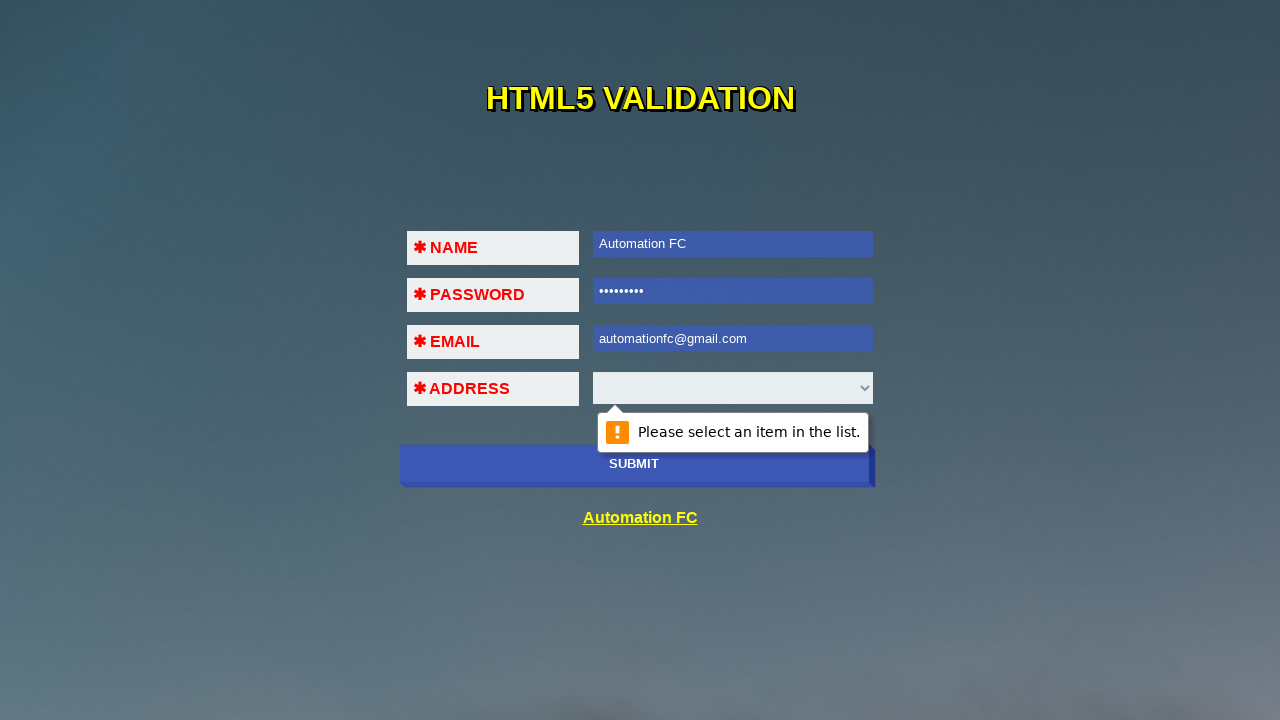